Navigates to the Demoblaze demo e-commerce site and verifies that links are present on the page

Starting URL: https://www.demoblaze.com/index.html

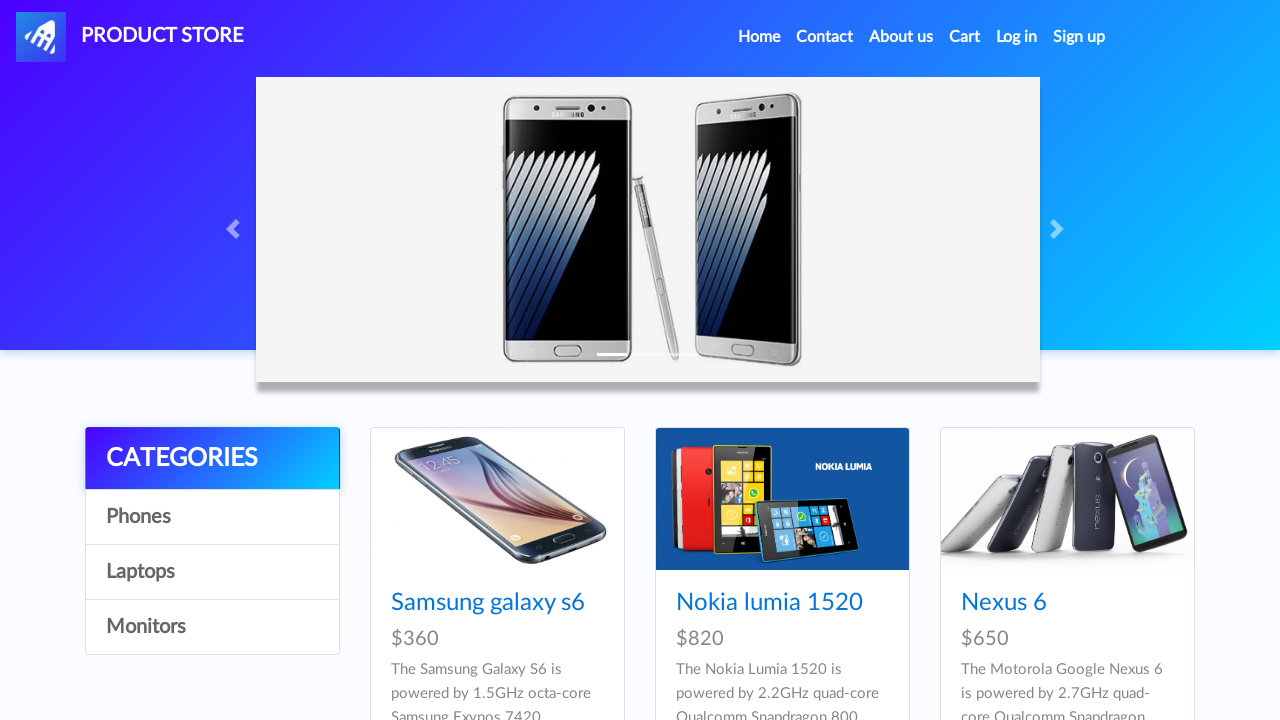

Navigated to Demoblaze e-commerce site
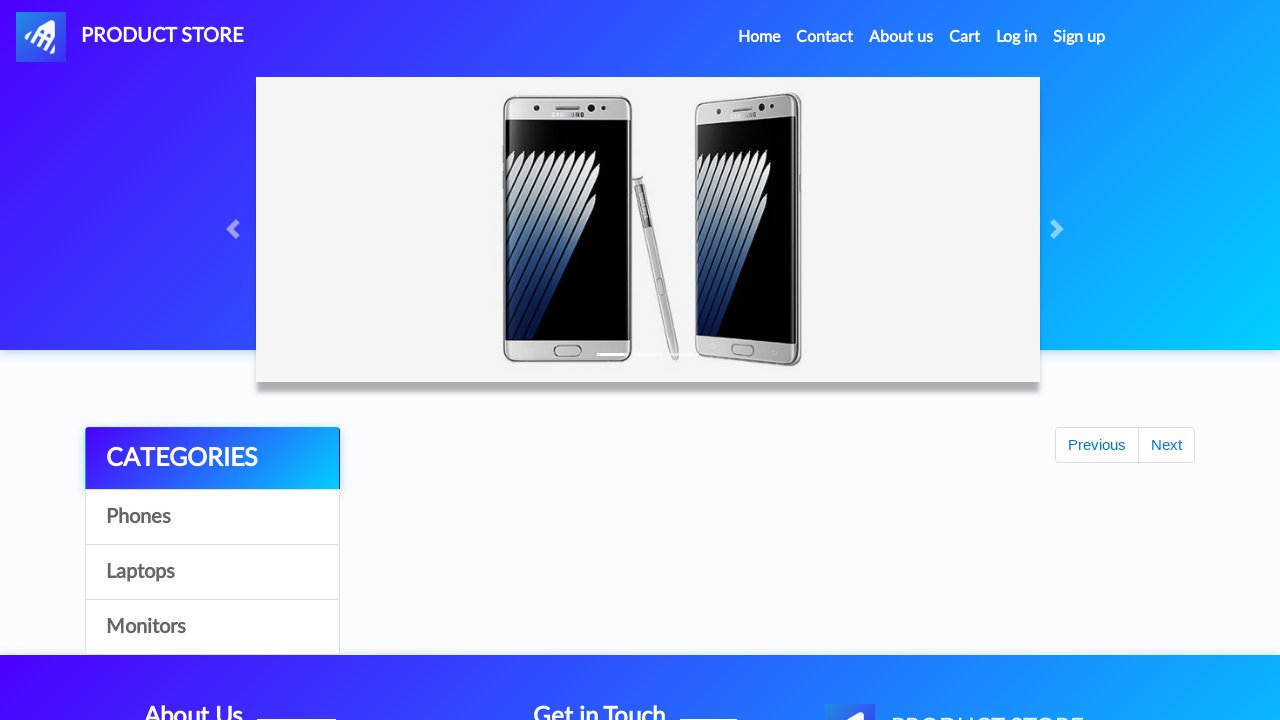

Waited for links to be present on the page
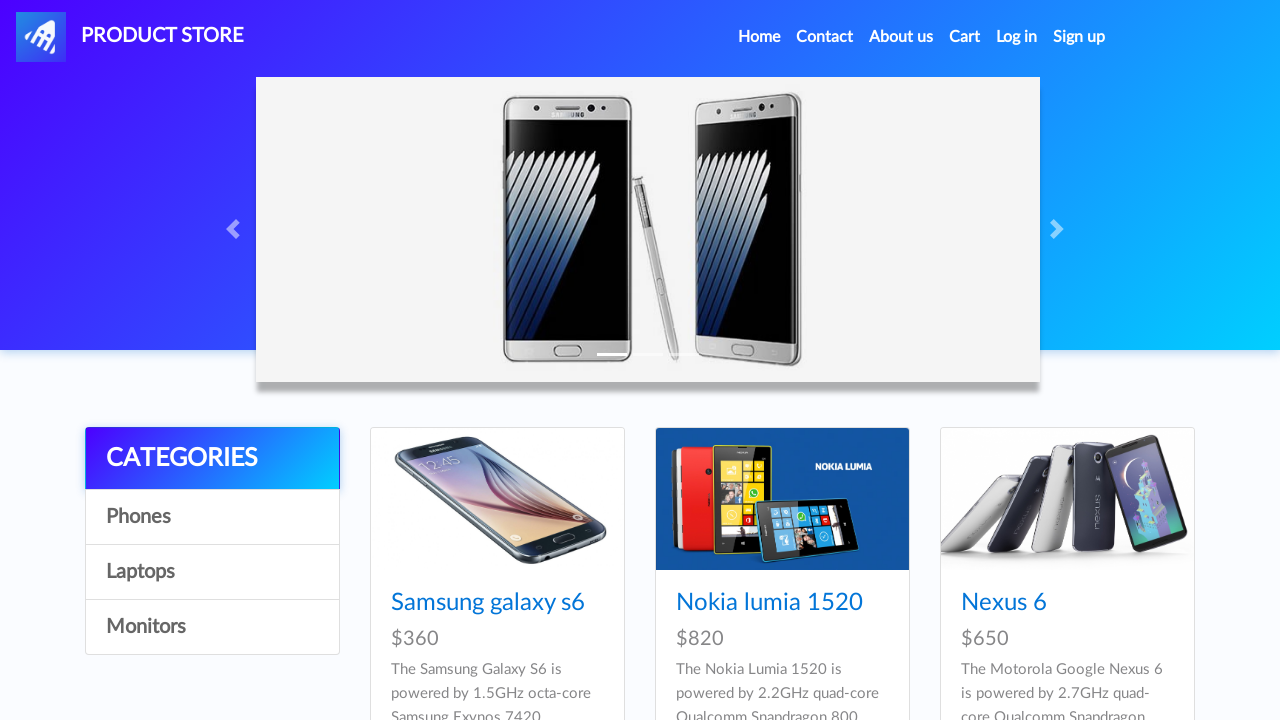

Located all links on the page
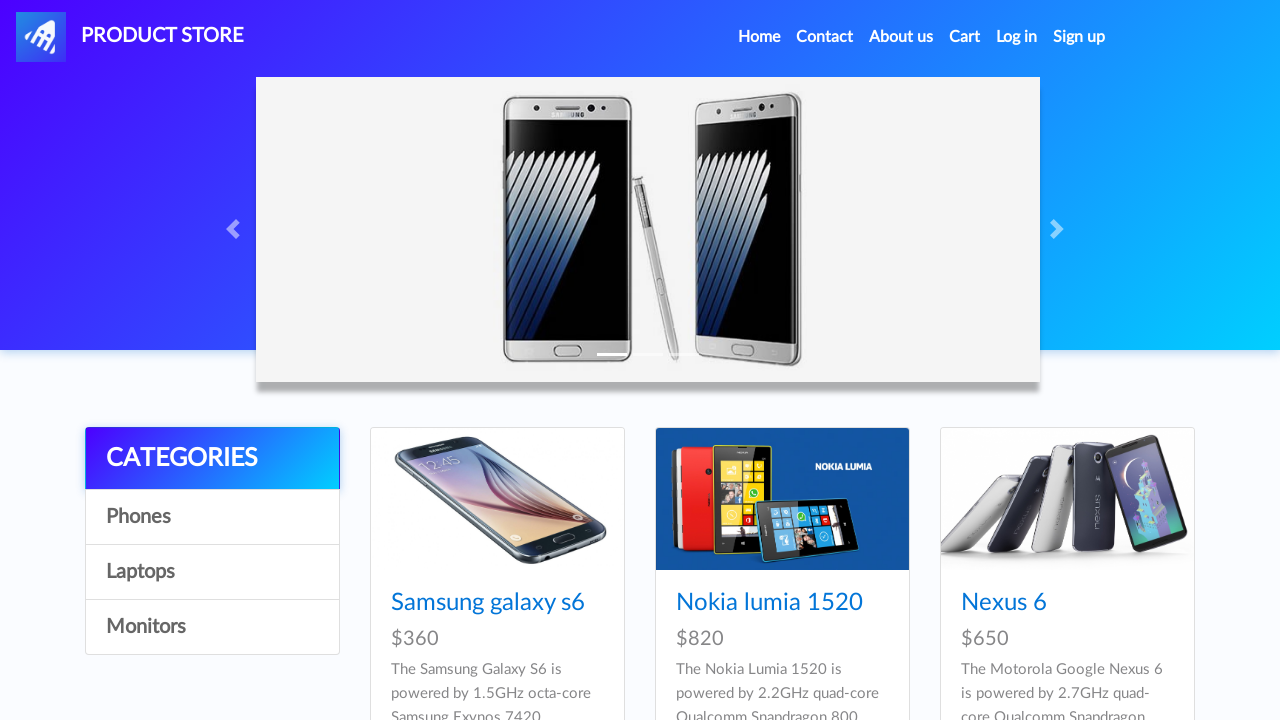

Verified that 33 links are present on the page
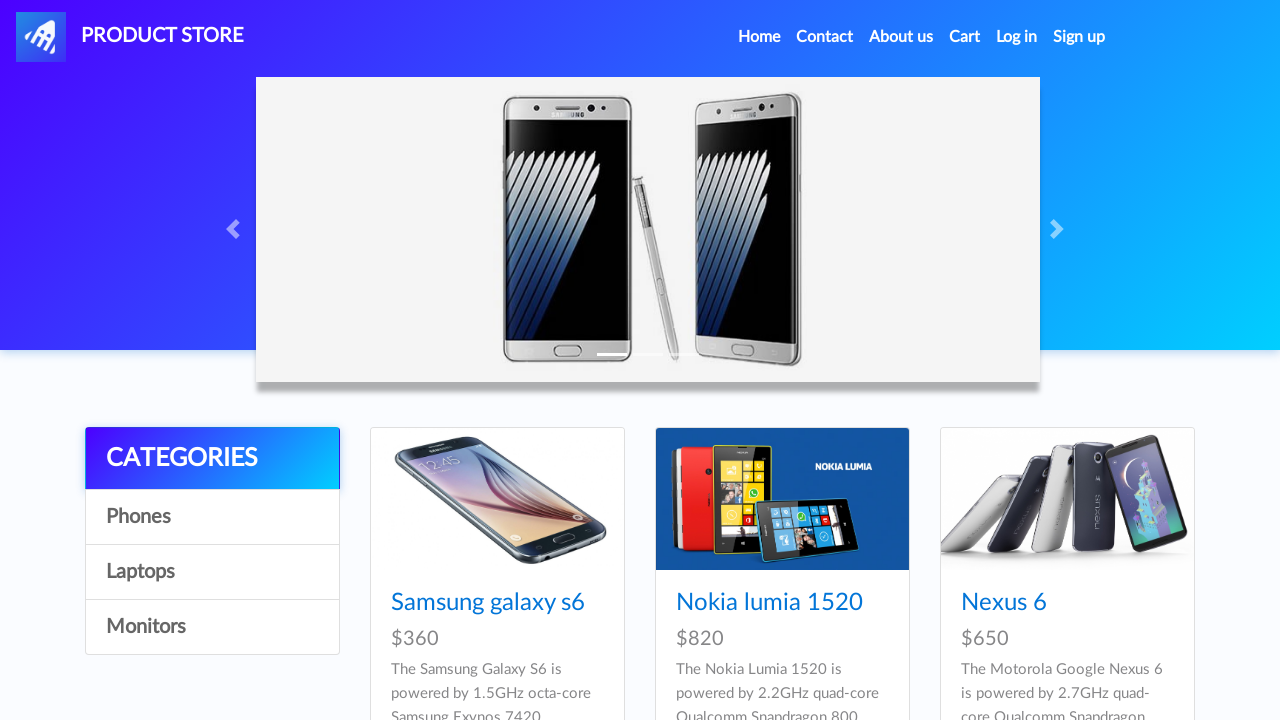

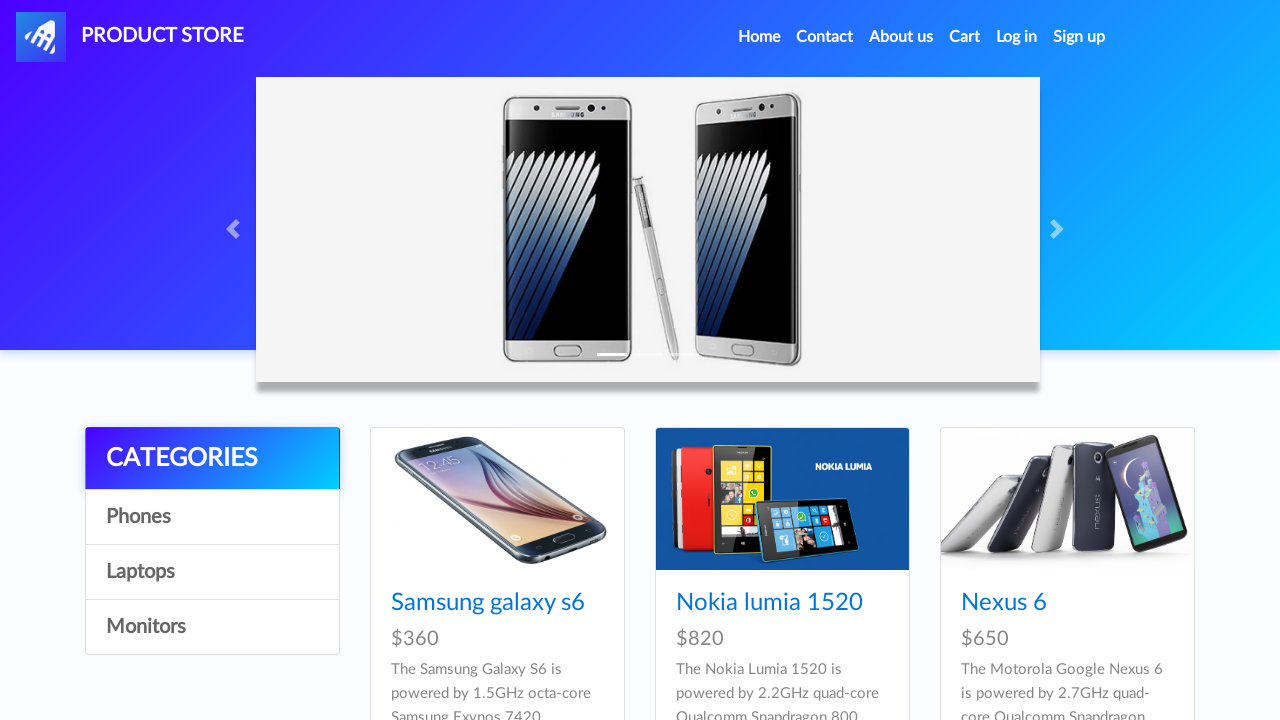